Verifies that the page header displays "Challenging DOM"

Starting URL: http://the-internet.herokuapp.com/challenging_dom

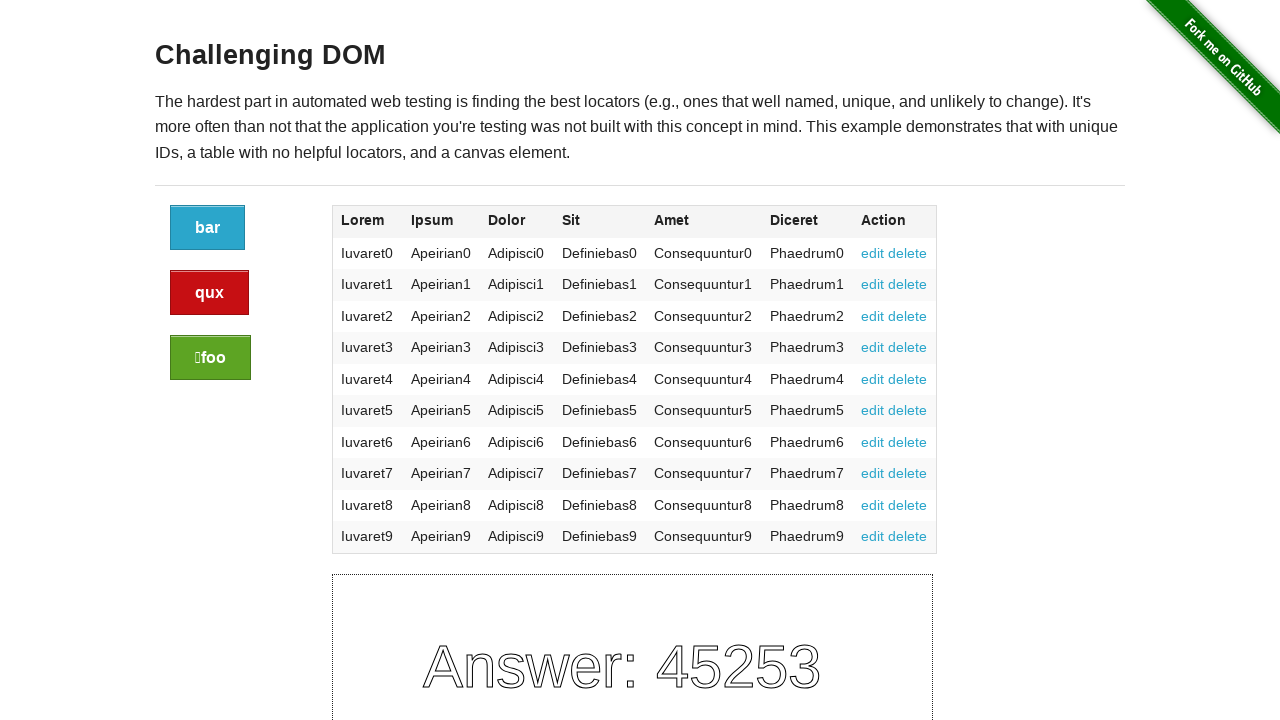

Navigated to Challenging DOM page
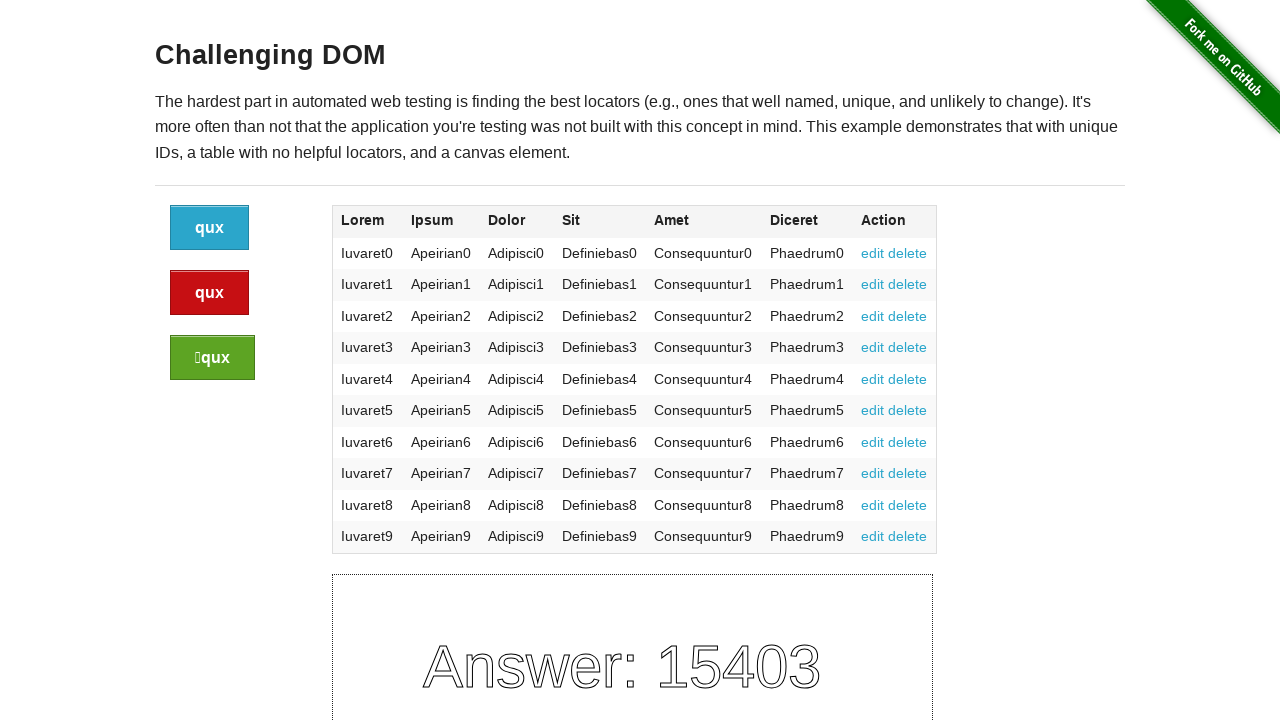

Retrieved page header text
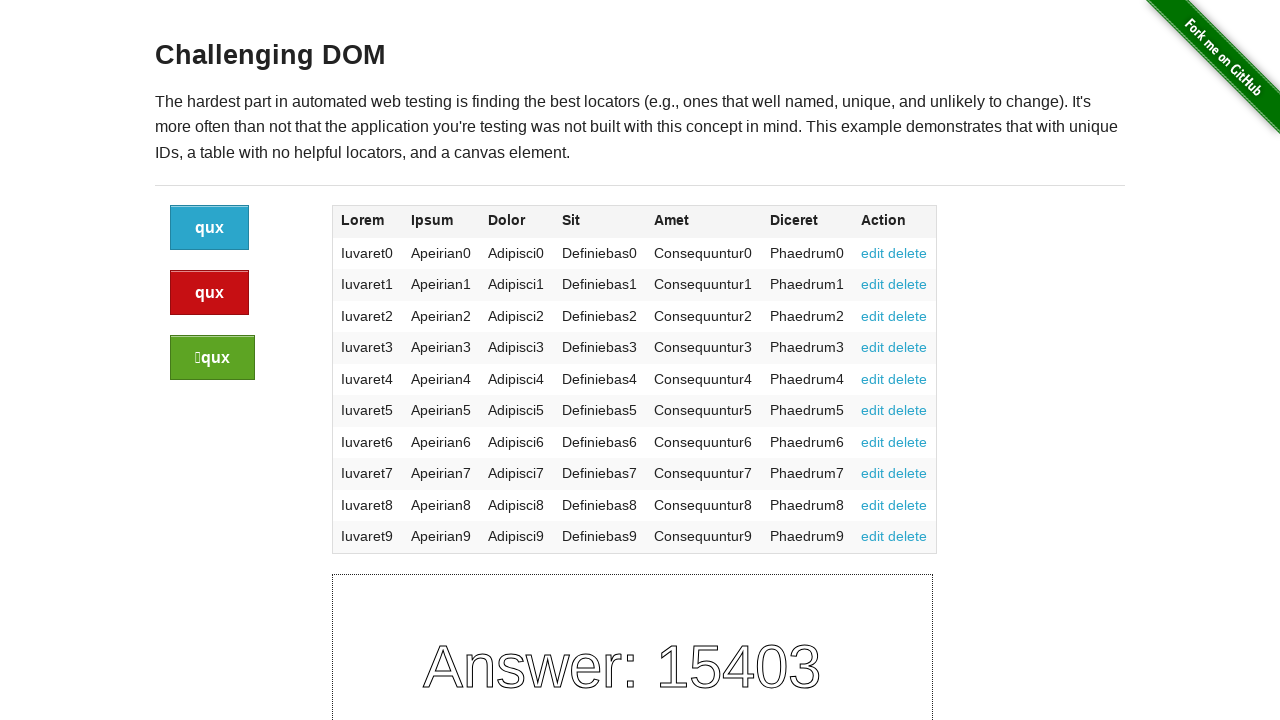

Verified page header displays 'Challenging DOM'
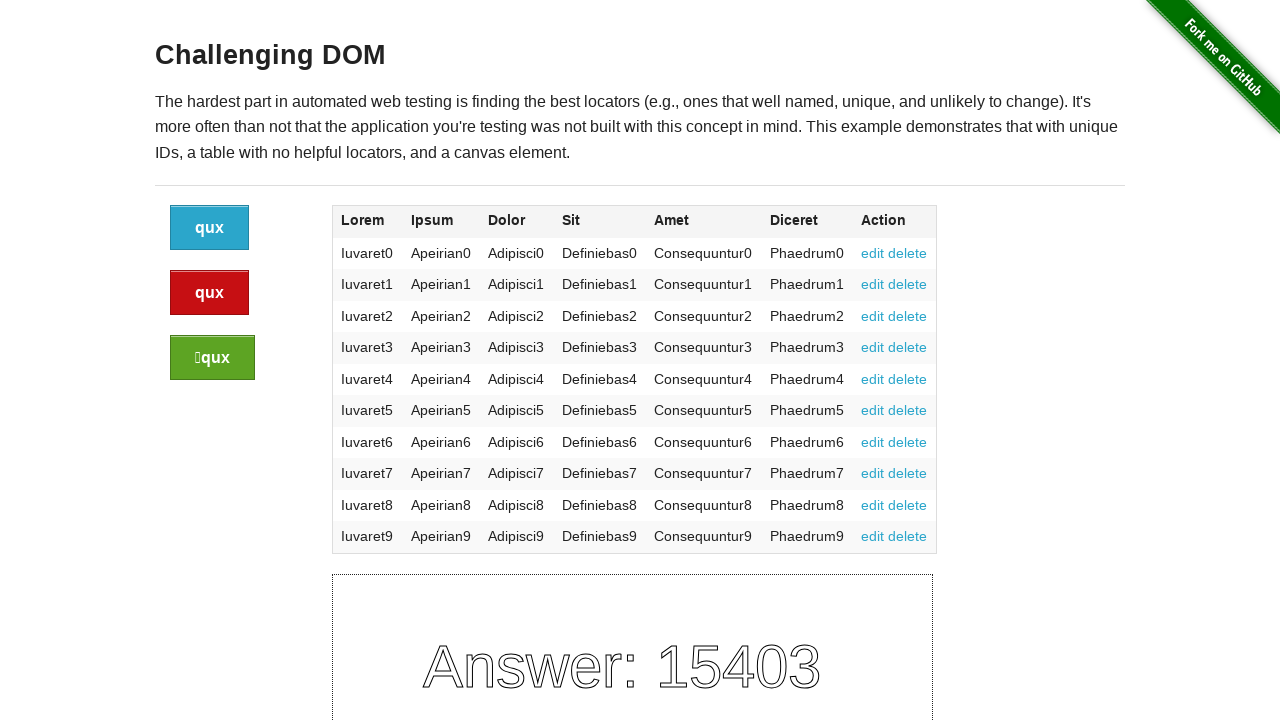

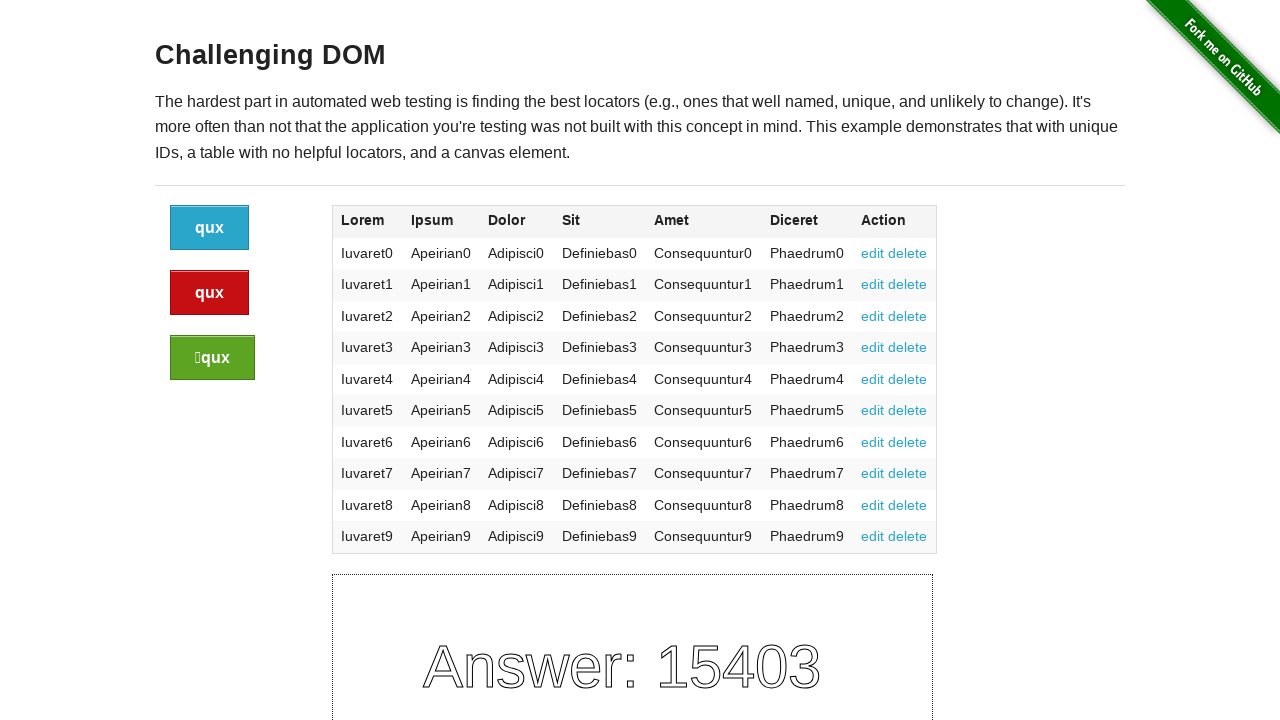